Tests JavaScript timed alert handling by clicking a button that triggers an alert after 5 seconds, then accepting the alert dialog.

Starting URL: https://demoqa.com/alerts

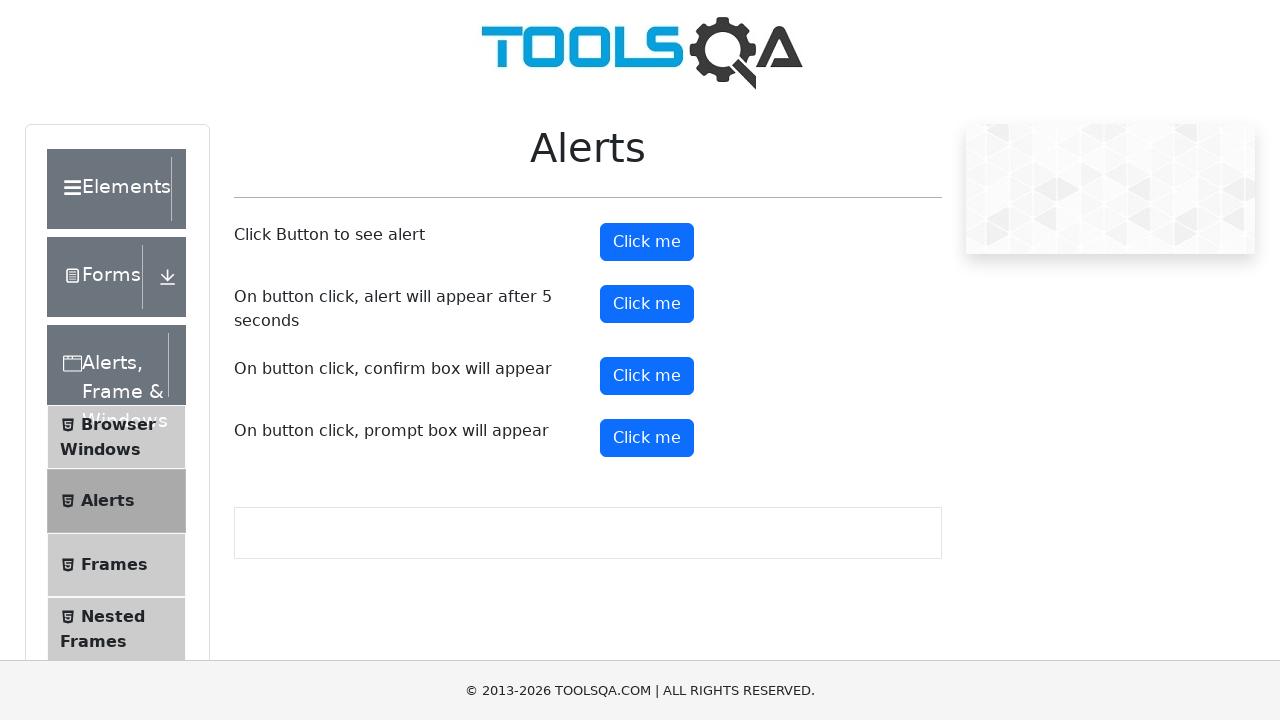

Clicked the timer alert button at (647, 304) on #timerAlertButton
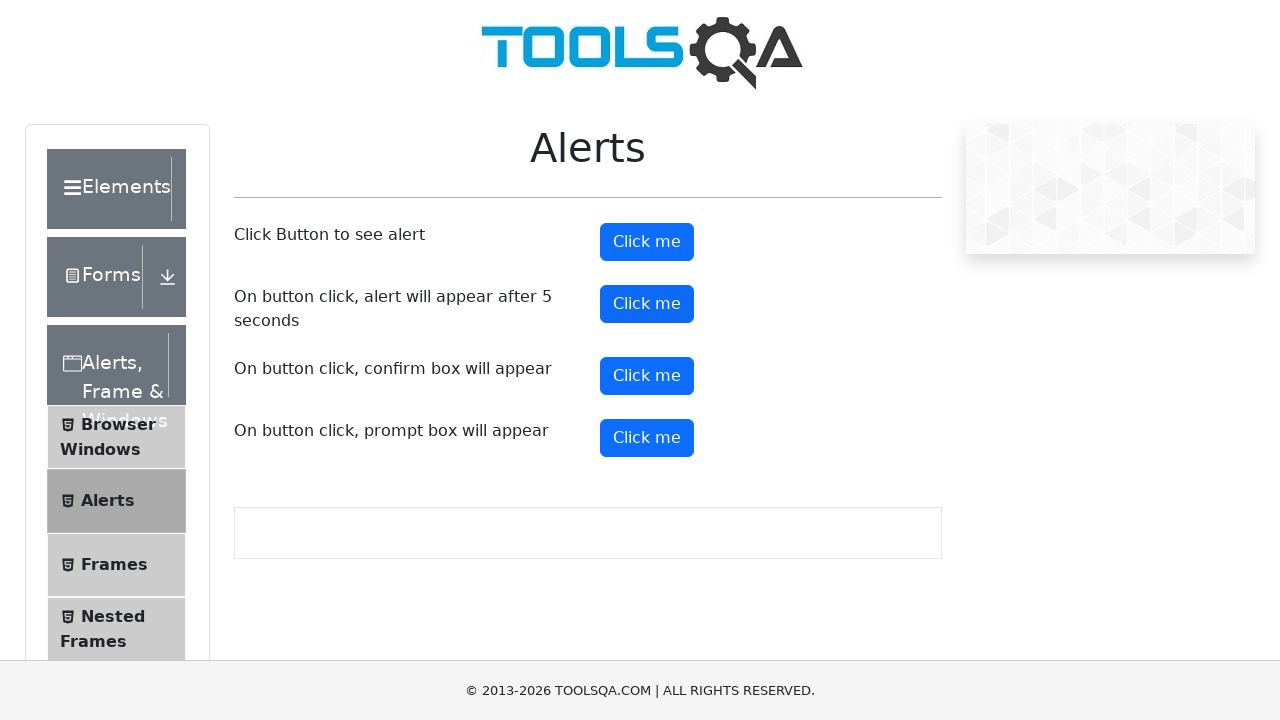

Waited 5 seconds for alert to appear
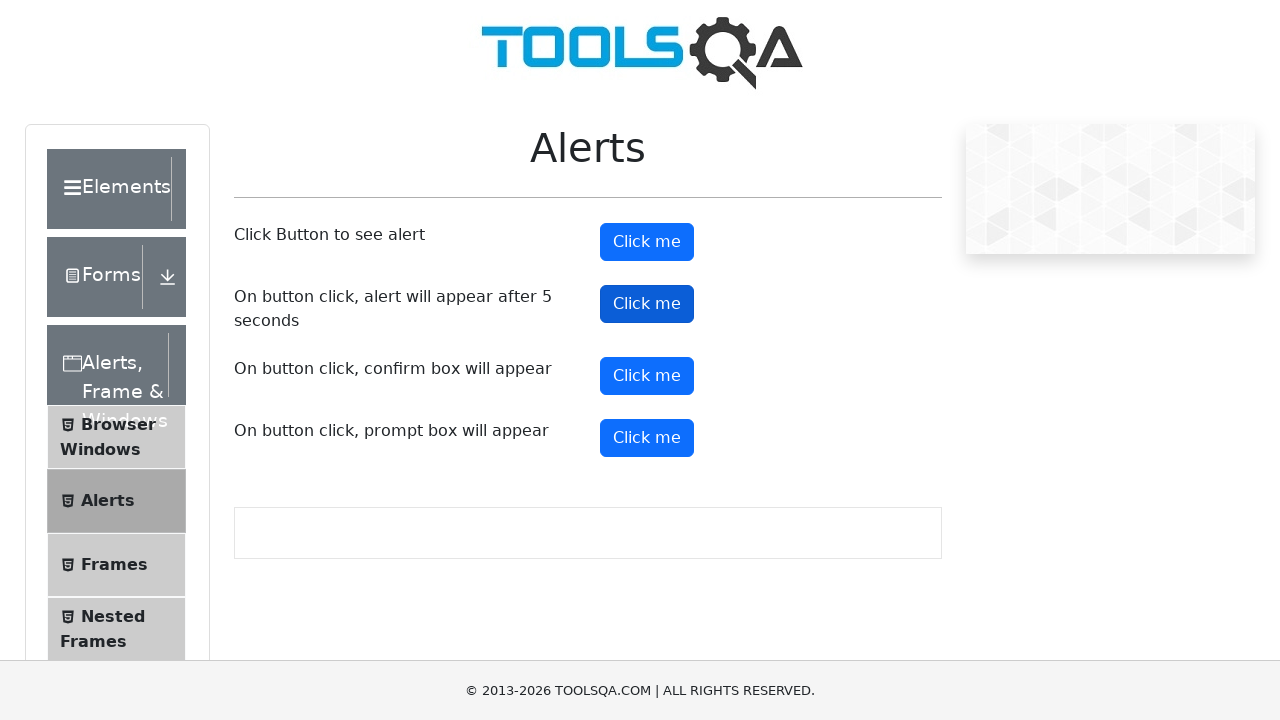

Set up dialog handler to accept alerts
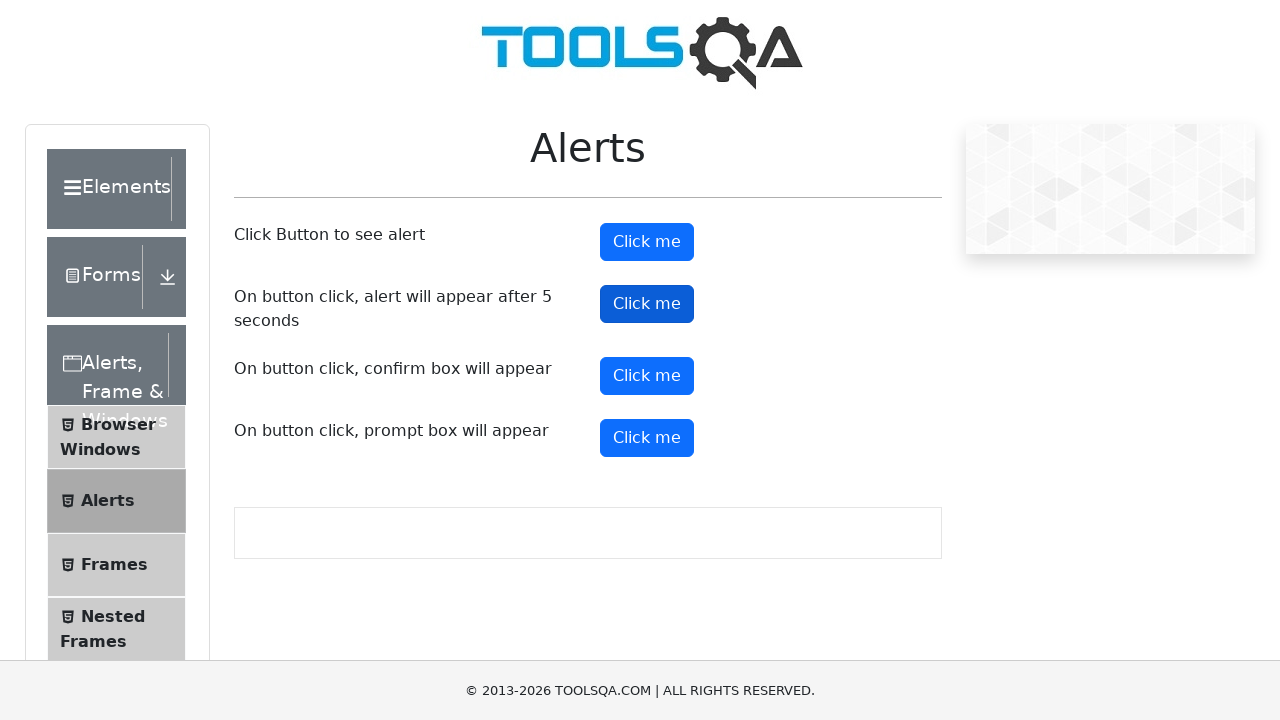

Set up one-time dialog handler to accept the alert
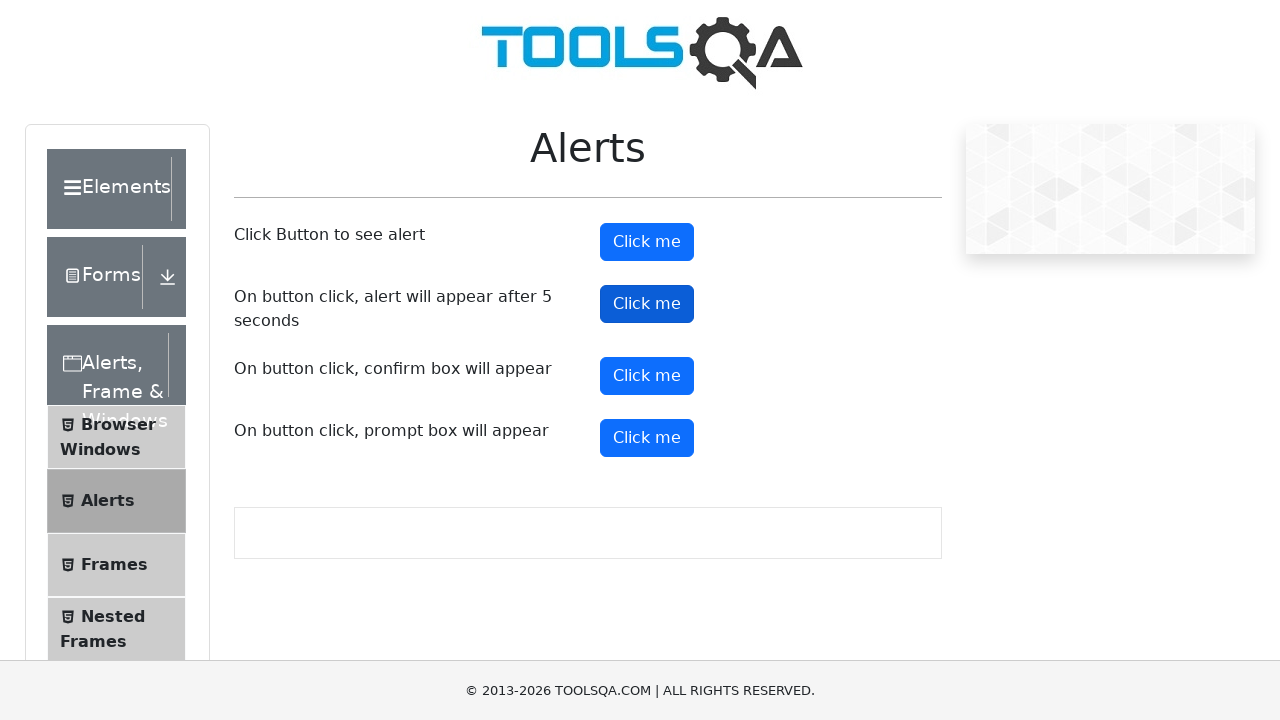

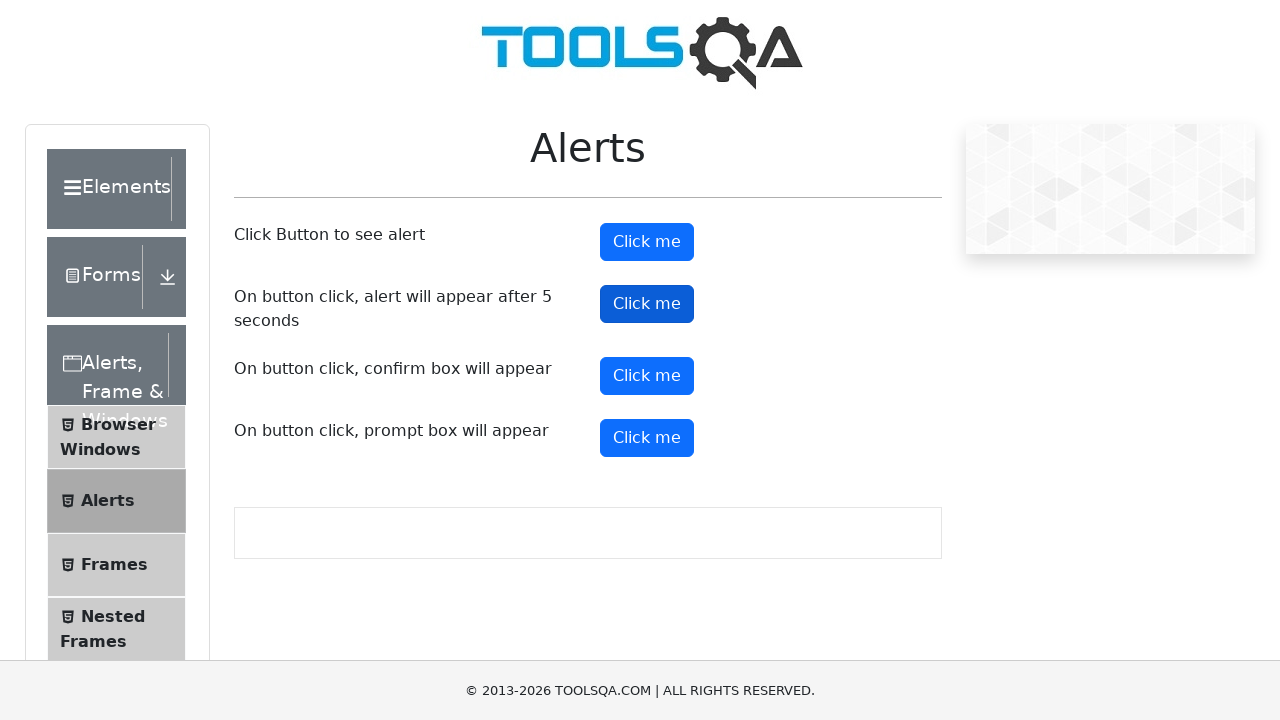